Clicks the forgot password link to navigate to the password recovery page

Starting URL: http://magnus.jalatechnologies.com/

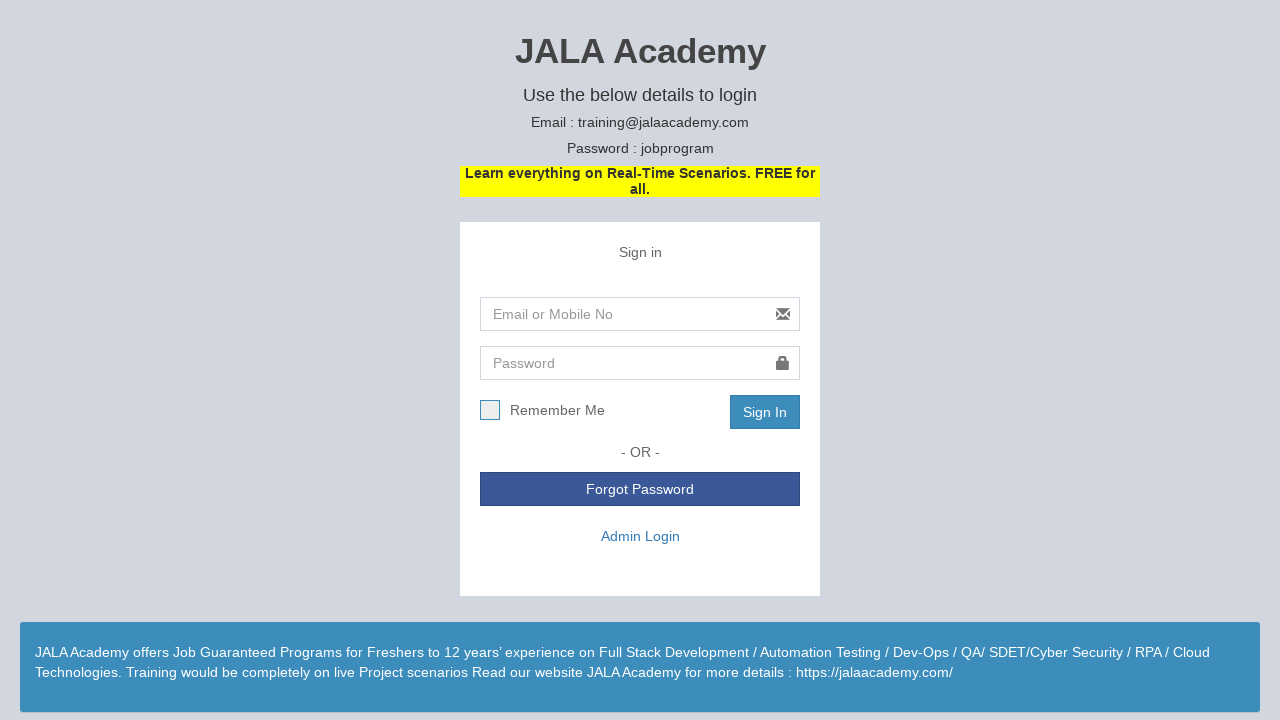

Navigated to Magnus login page
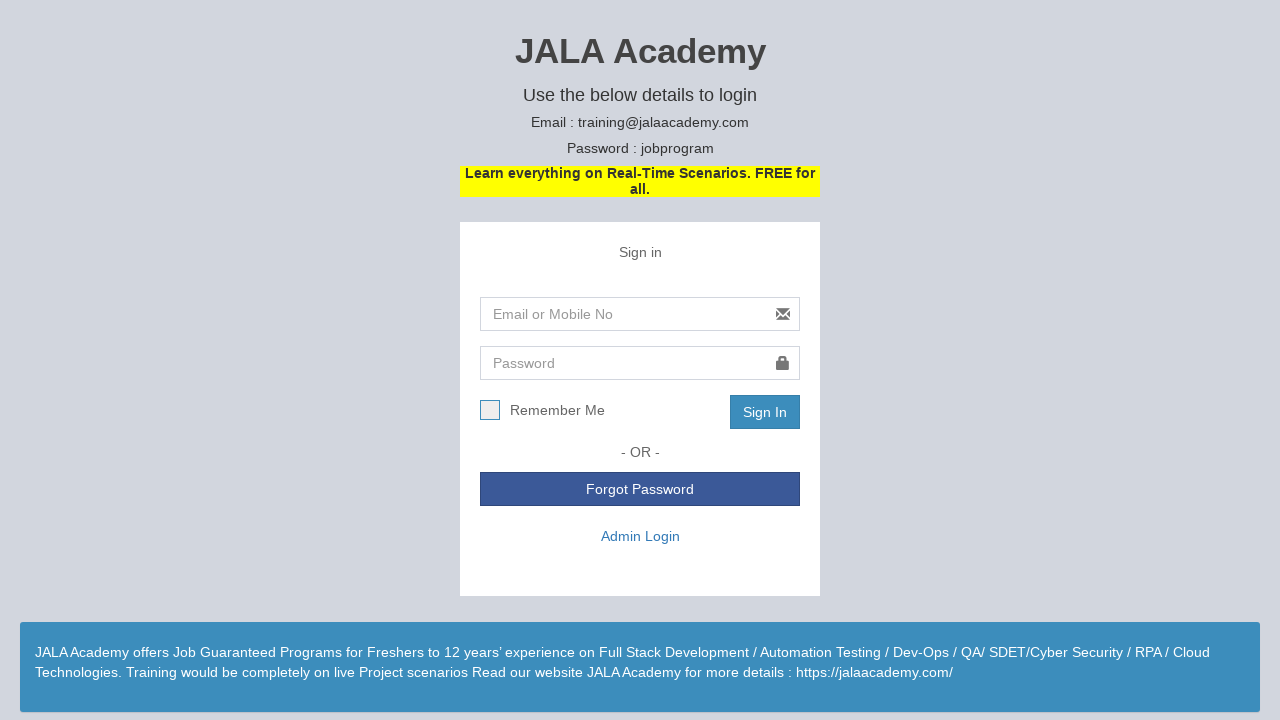

Clicked the forgot password link to navigate to the password recovery page at (640, 489) on text=Forgot Password
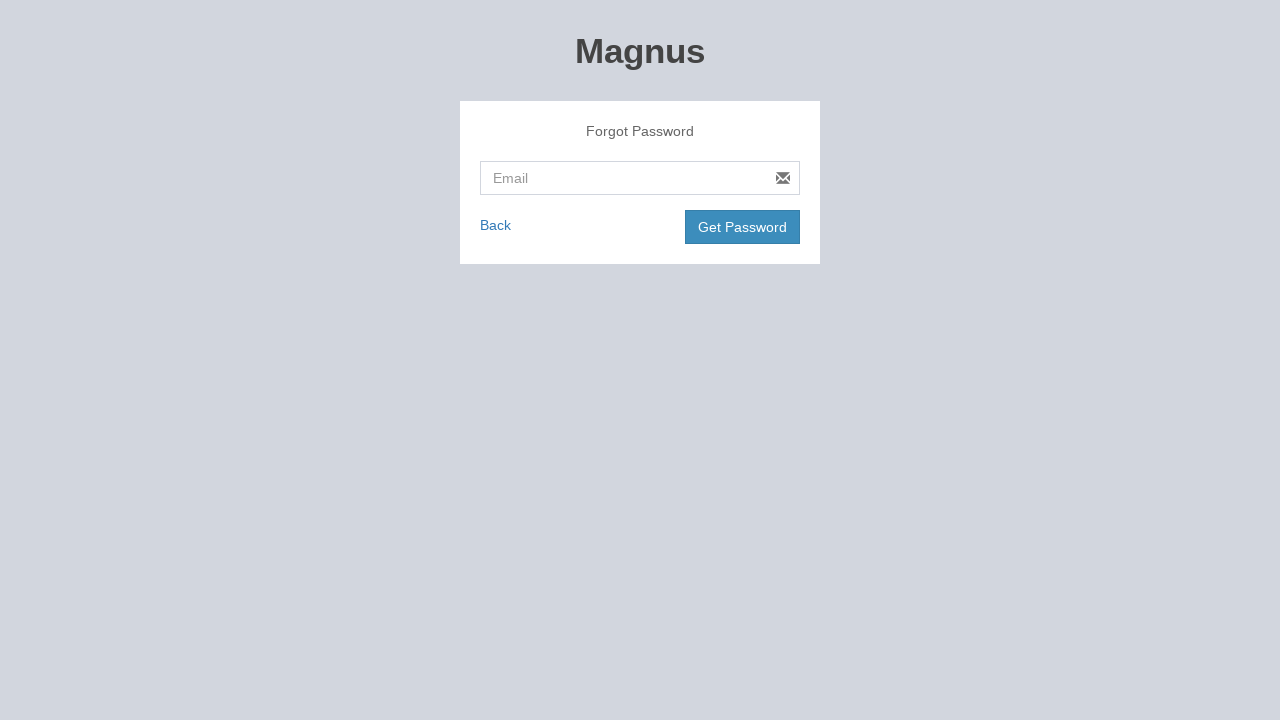

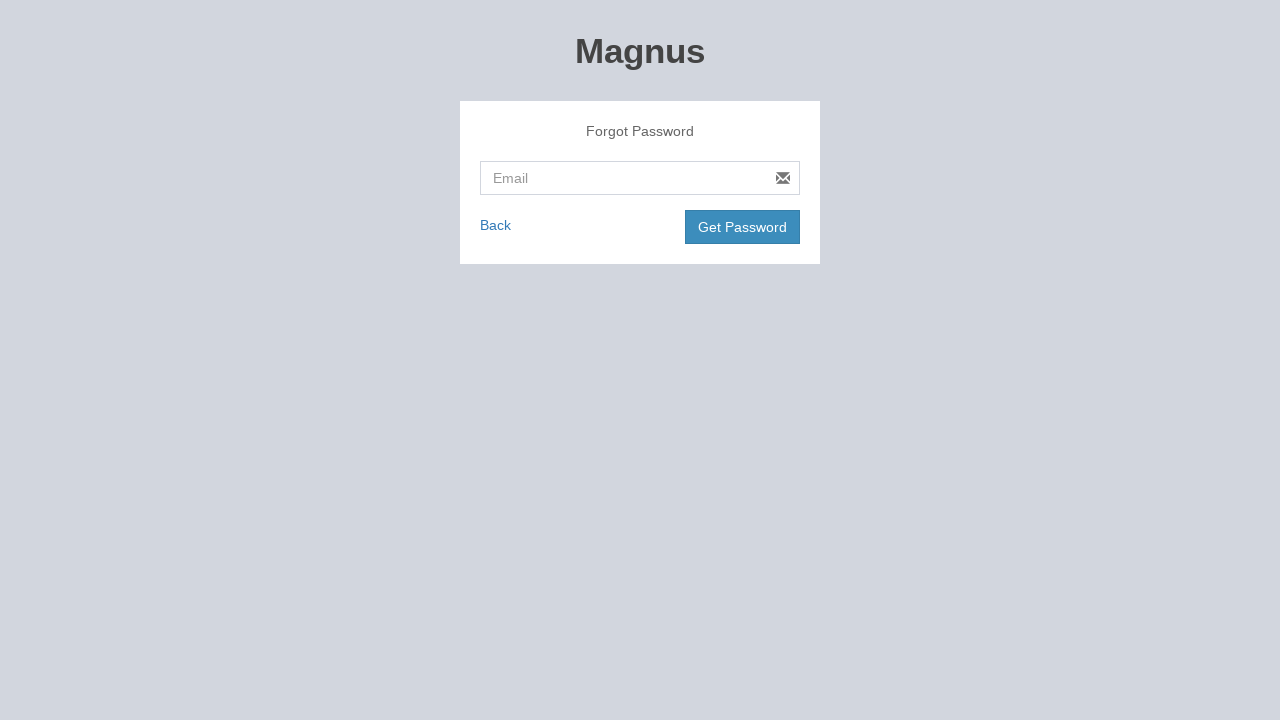